Navigates to a top movies website and searches for "God the Father" to verify the search functionality works and results are displayed.

Starting URL: https://top-movies-qhyuvdwmzt.now.sh

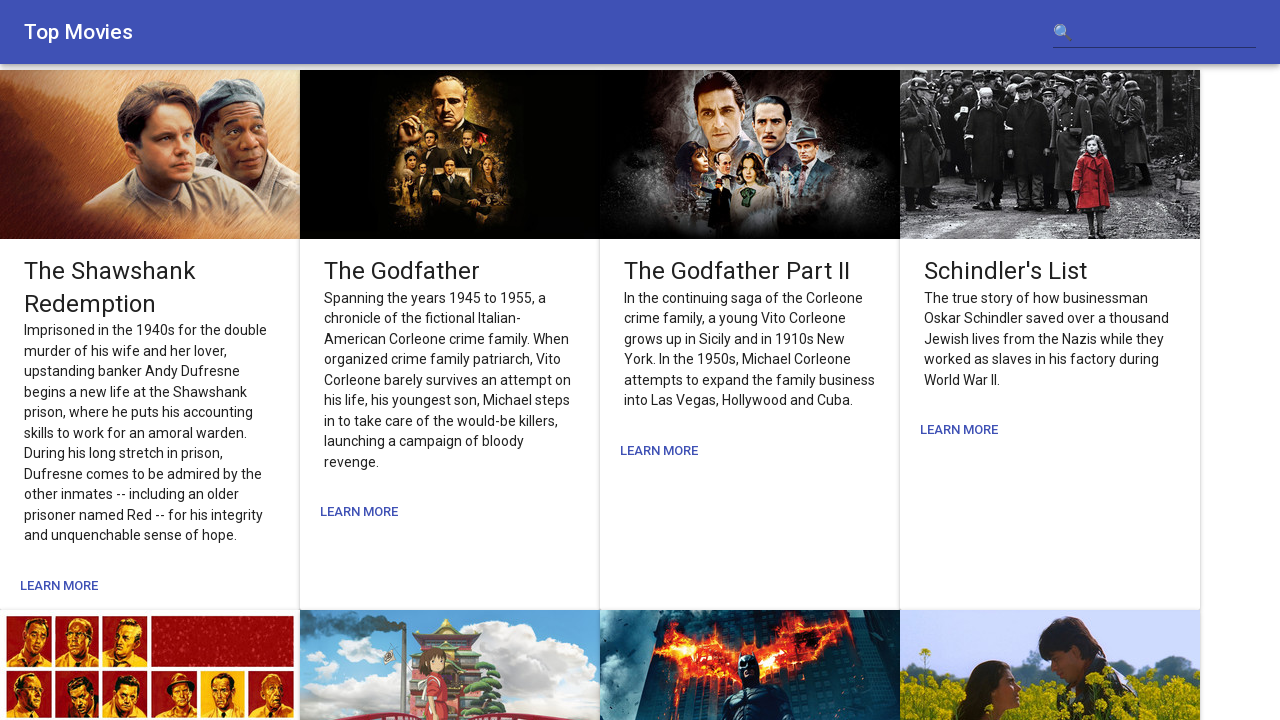

Filled search field with 'God the Father' on input[type='search'], input[name='search'], #search, input[placeholder*='search'
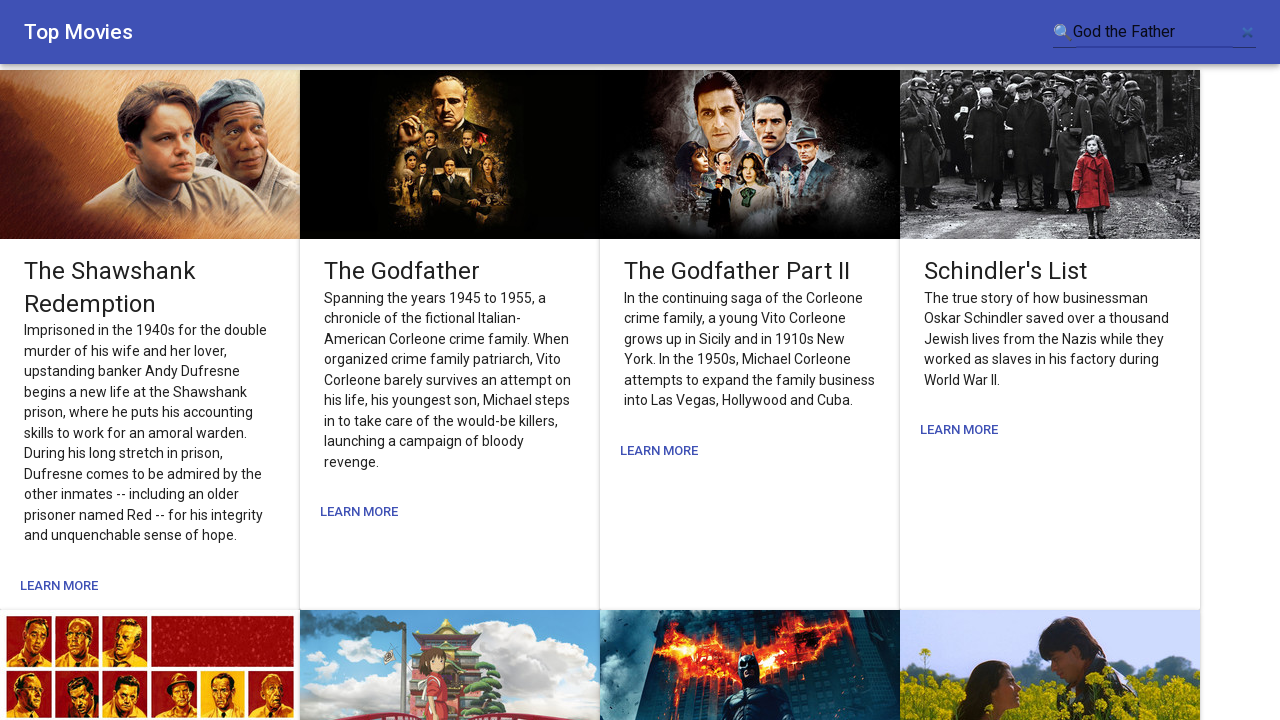

Pressed Enter to submit search
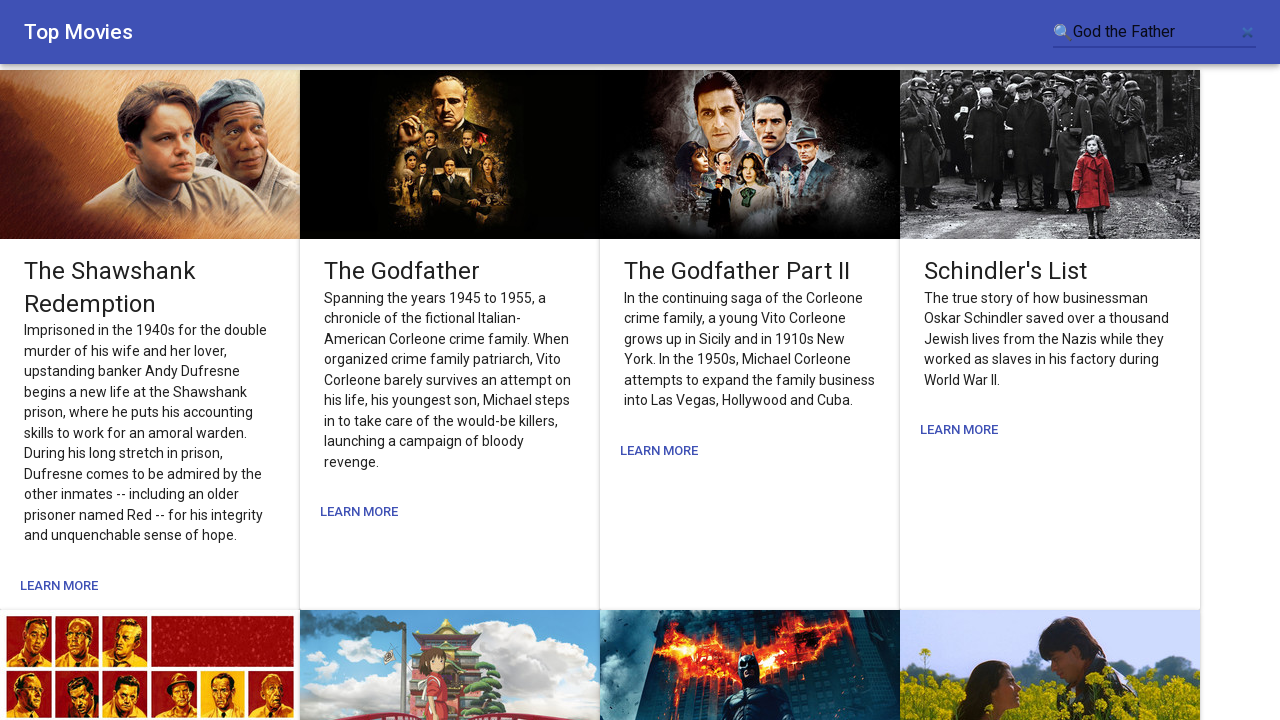

Waited for network to be idle after search submission
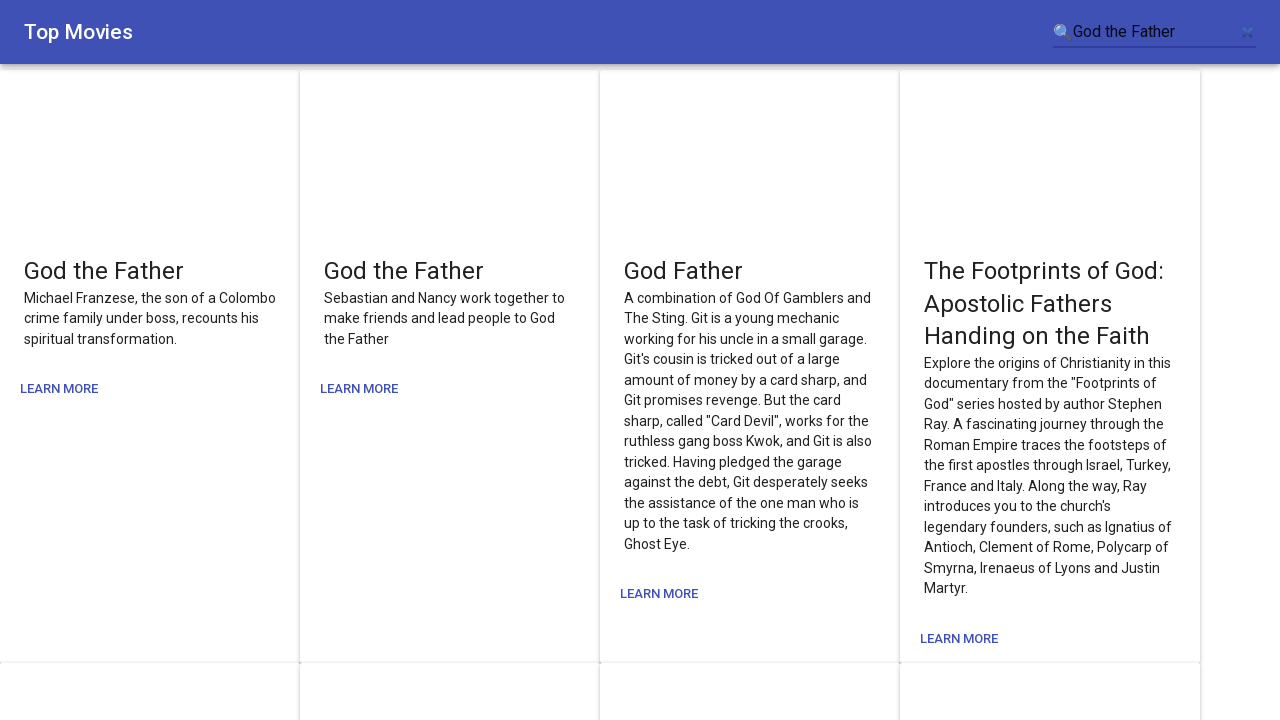

Verified search results contain 'God the Father'
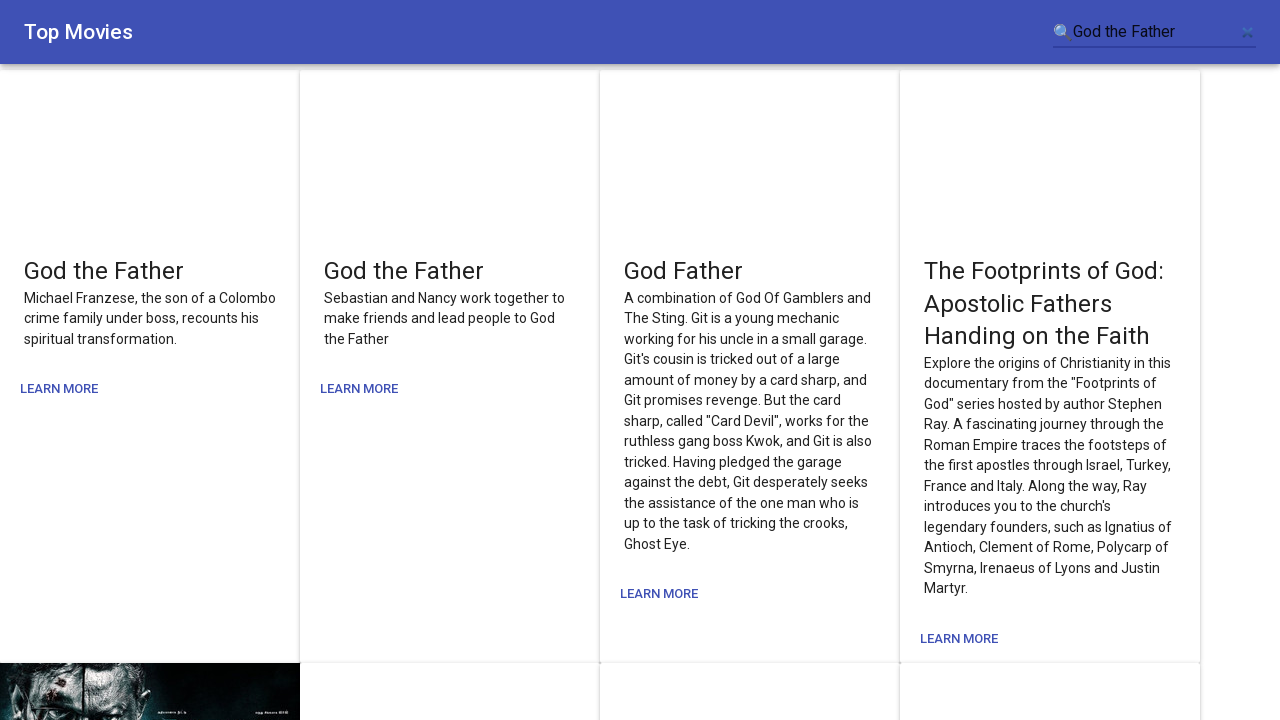

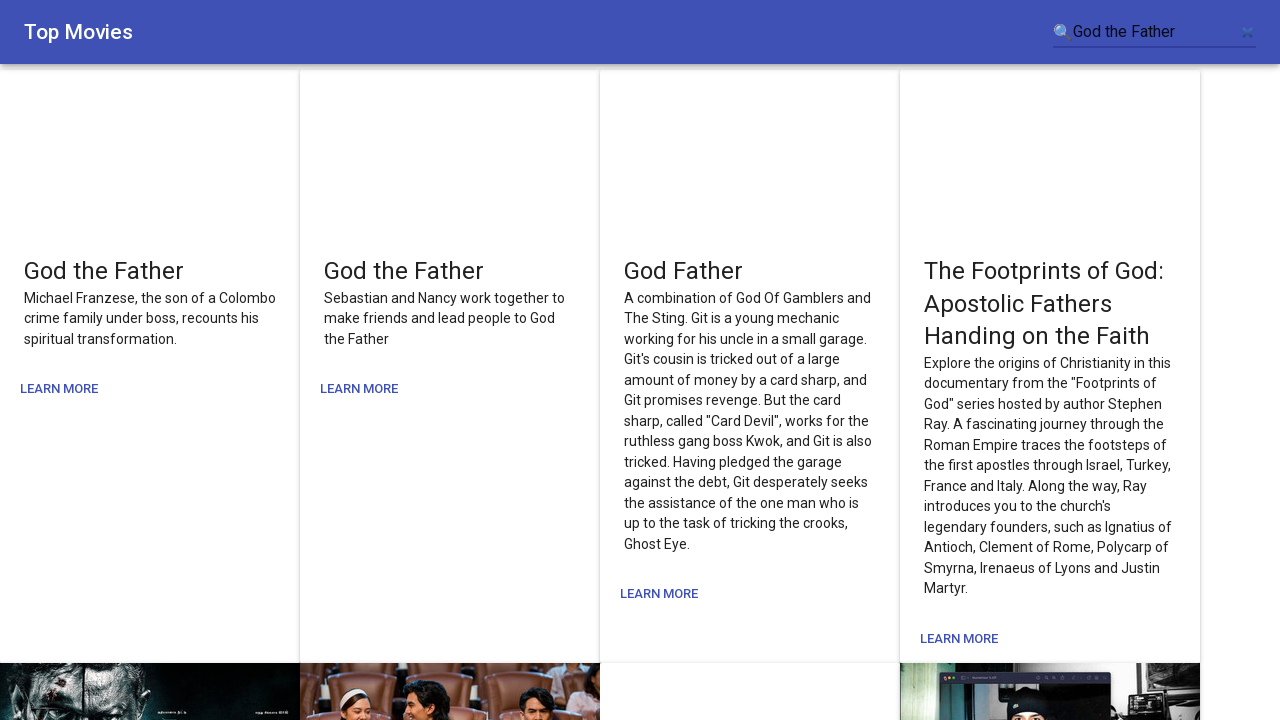